Tests YouTube search functionality by filling the search box with a query and clicking the search button

Starting URL: https://youtube.com

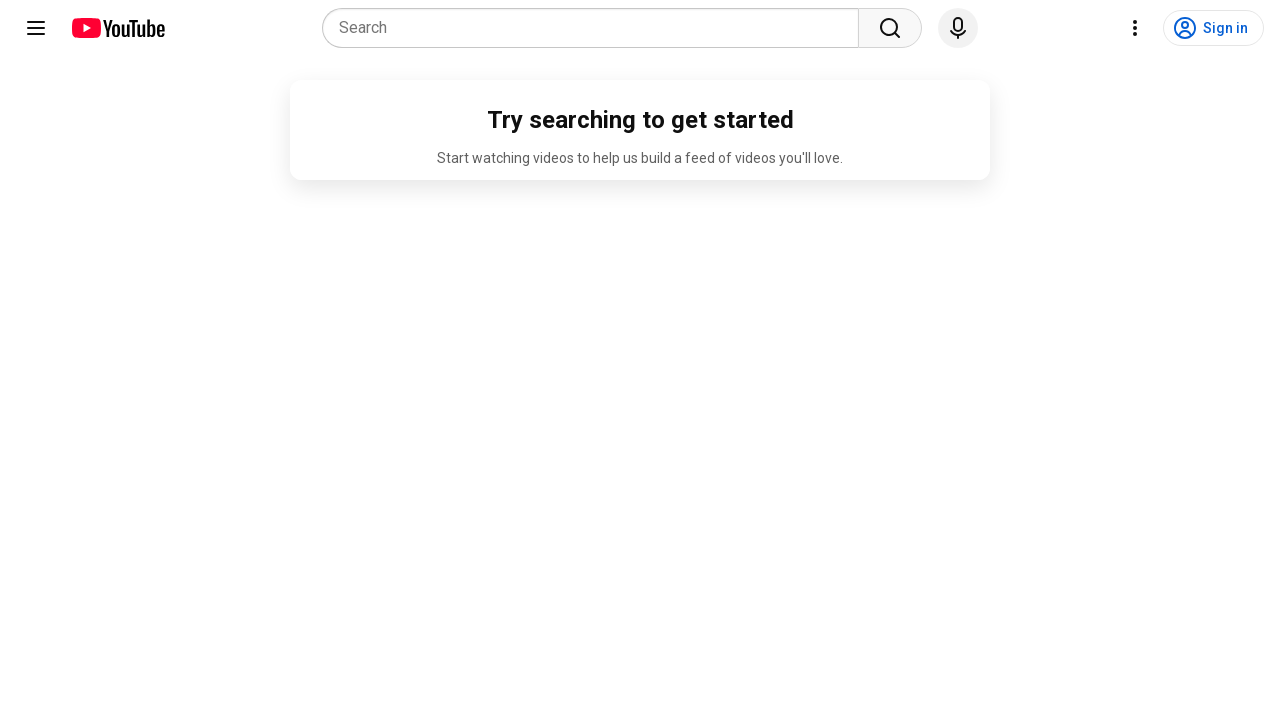

Filled search box with 'warriors' on internal:attr=[placeholder="Search"i]
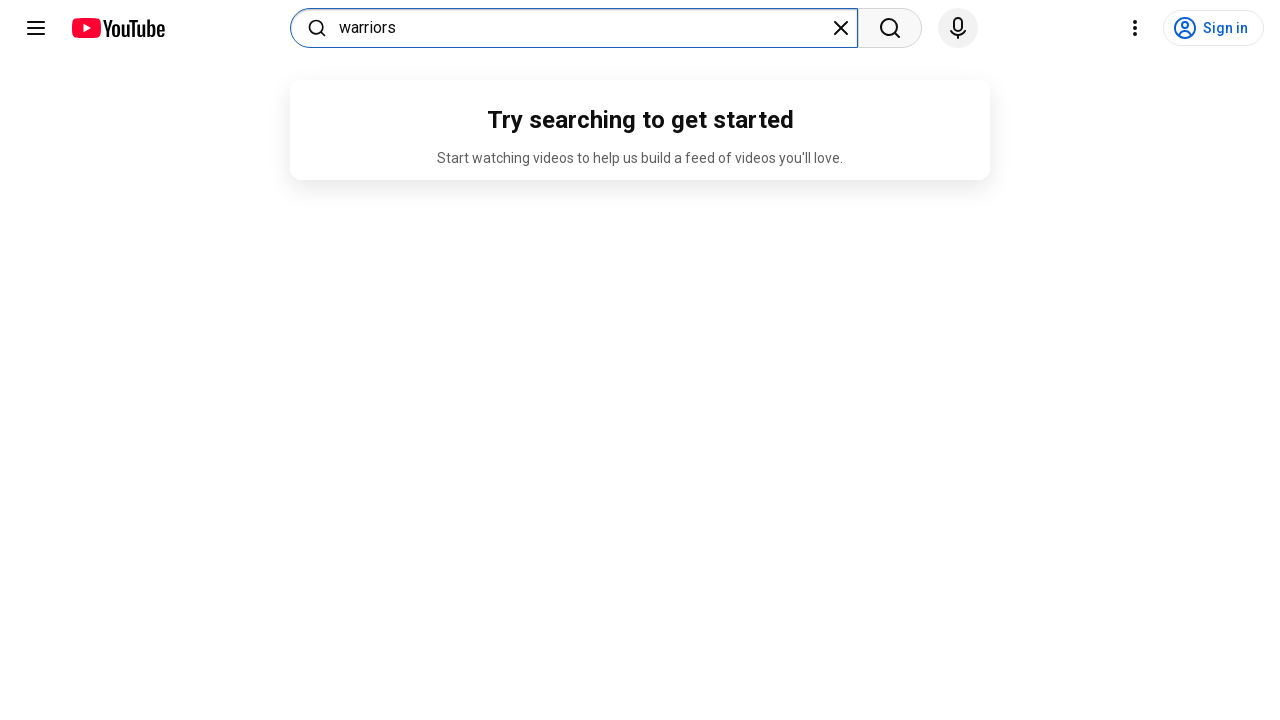

Clicked YouTube search button at (890, 28) on xpath=//button[@class='ytSearchboxComponentSearchButton']
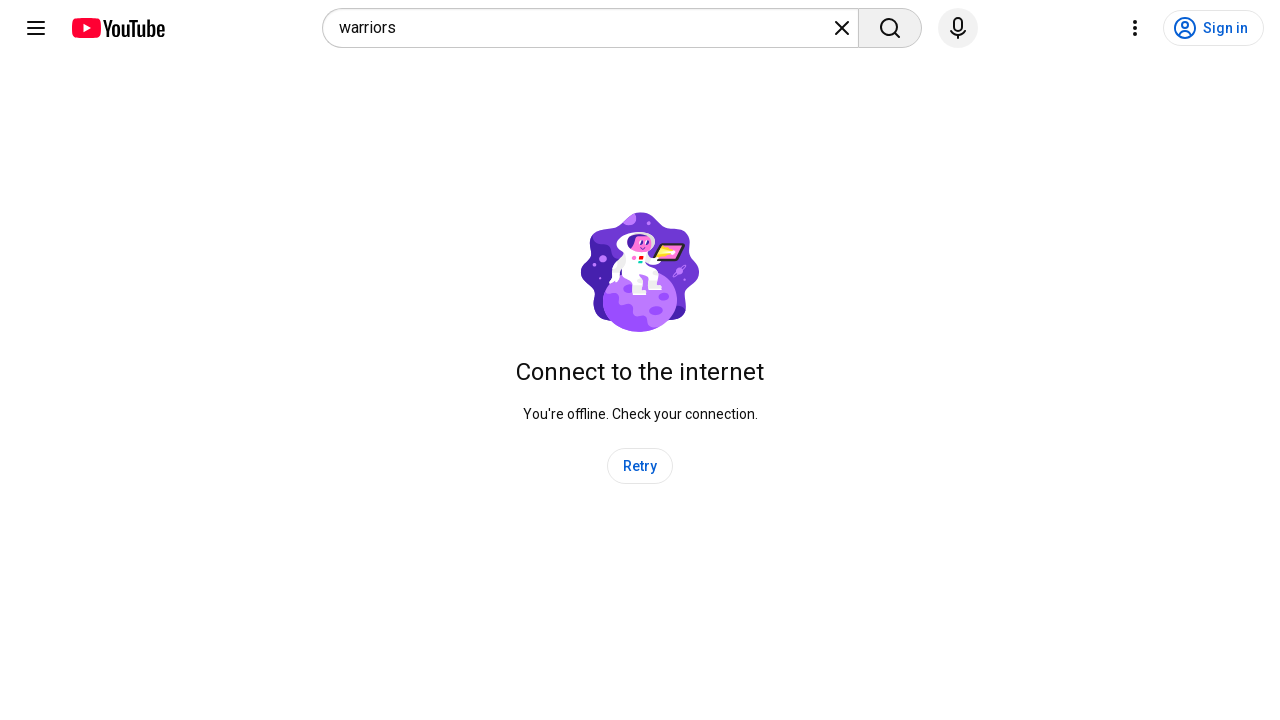

Search results page loaded (networkidle)
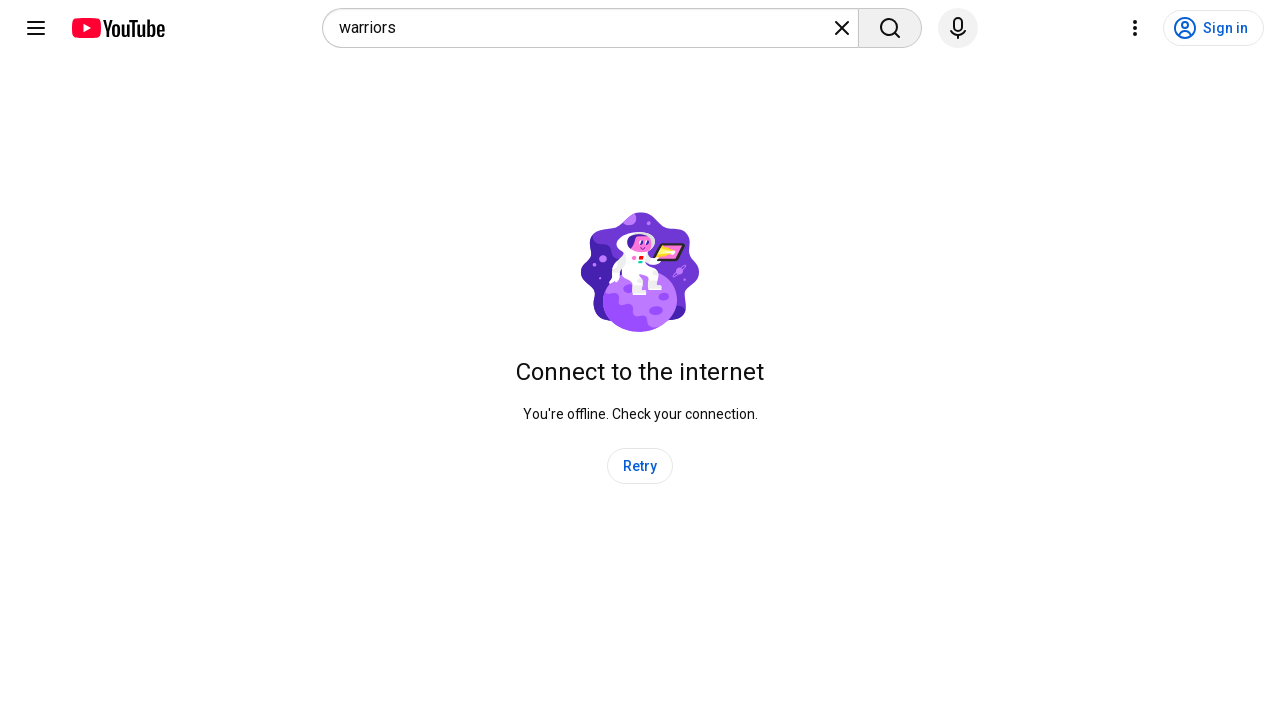

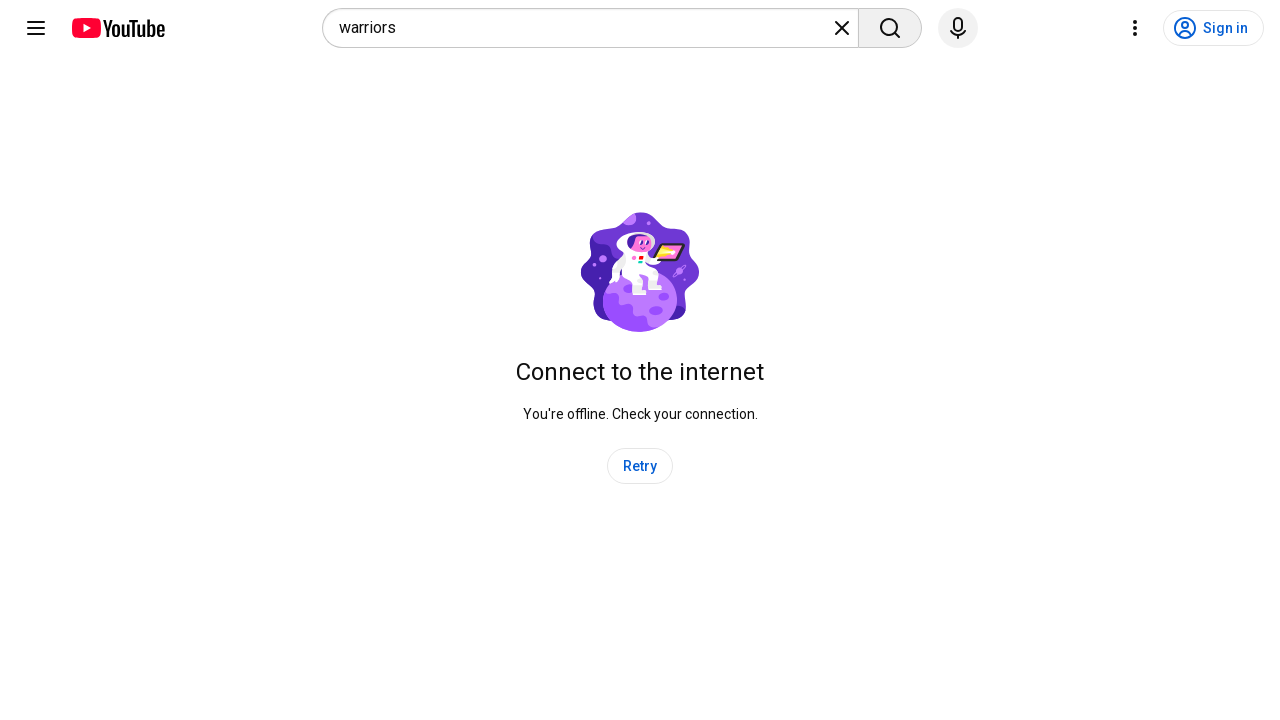